Navigates to a demo automation testing site, hovers over the SwitchTo menu, and clicks on the Frames option

Starting URL: https://demo.automationtesting.in/Datepicker.html

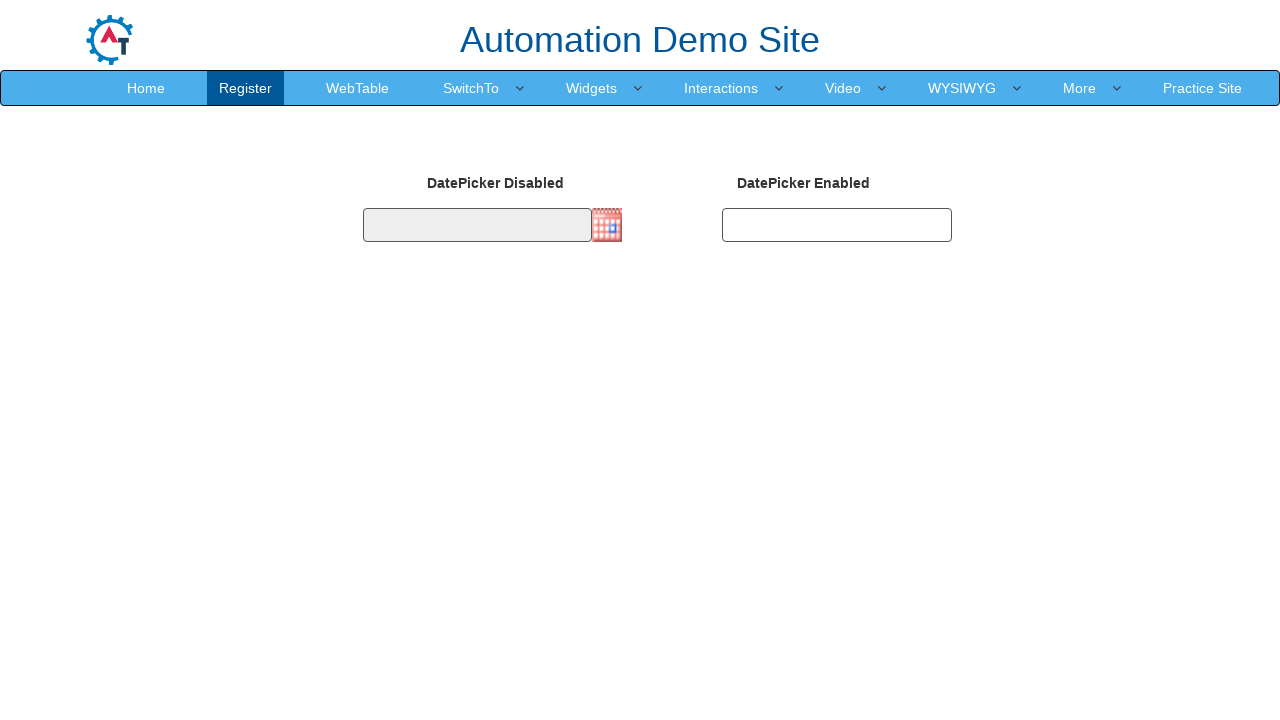

Navigated to demo automation testing site
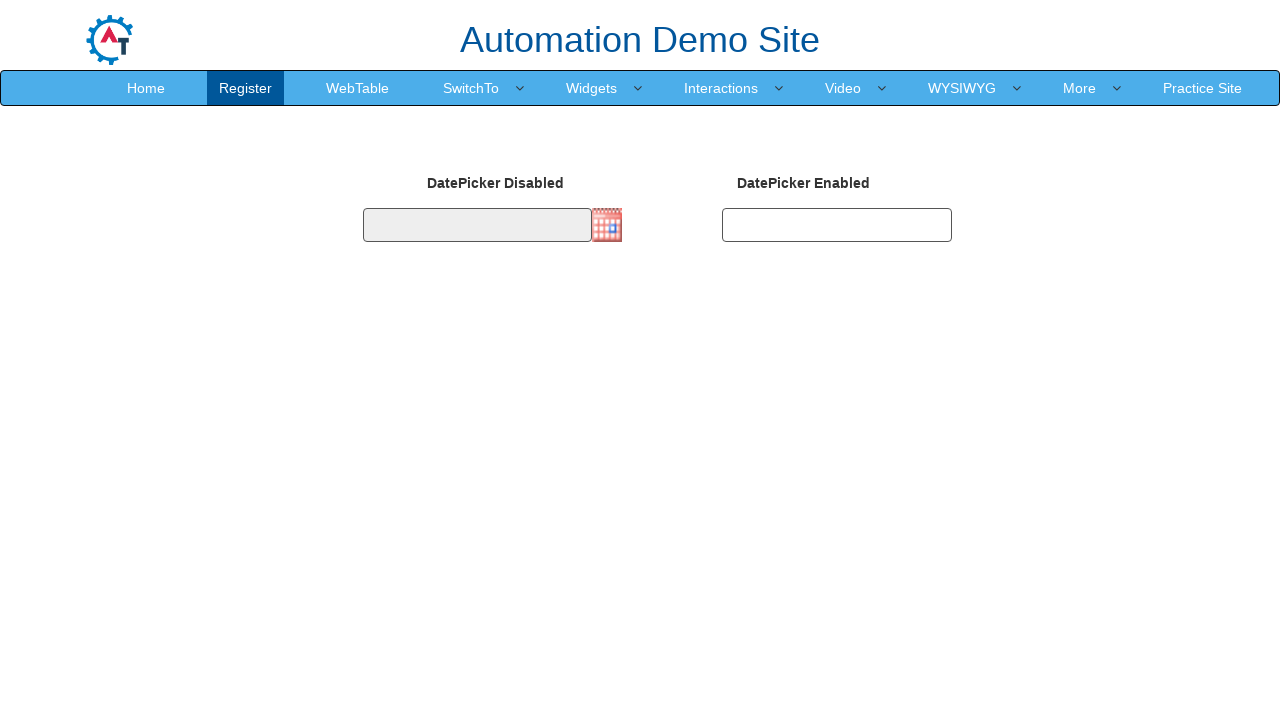

Hovered over the SwitchTo menu at (471, 88) on xpath=//a[normalize-space()='SwitchTo']
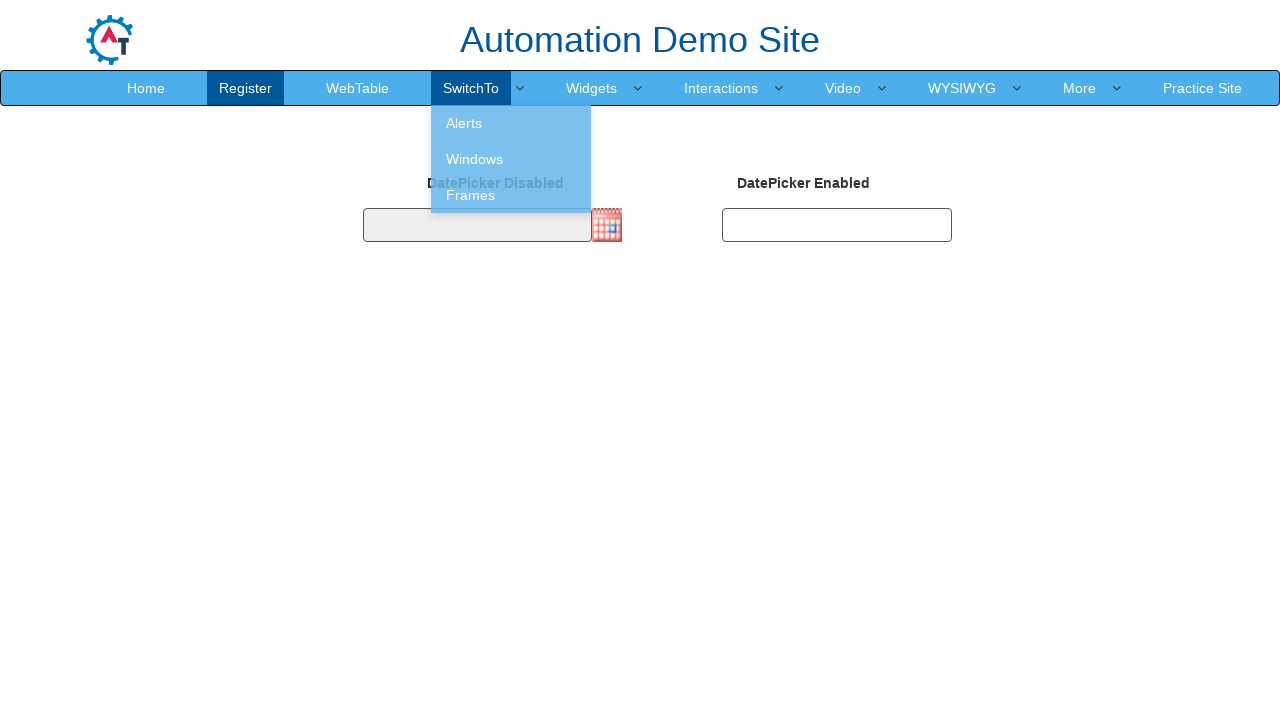

Clicked on the Frames option at (511, 195) on xpath=//a[normalize-space()='Frames']
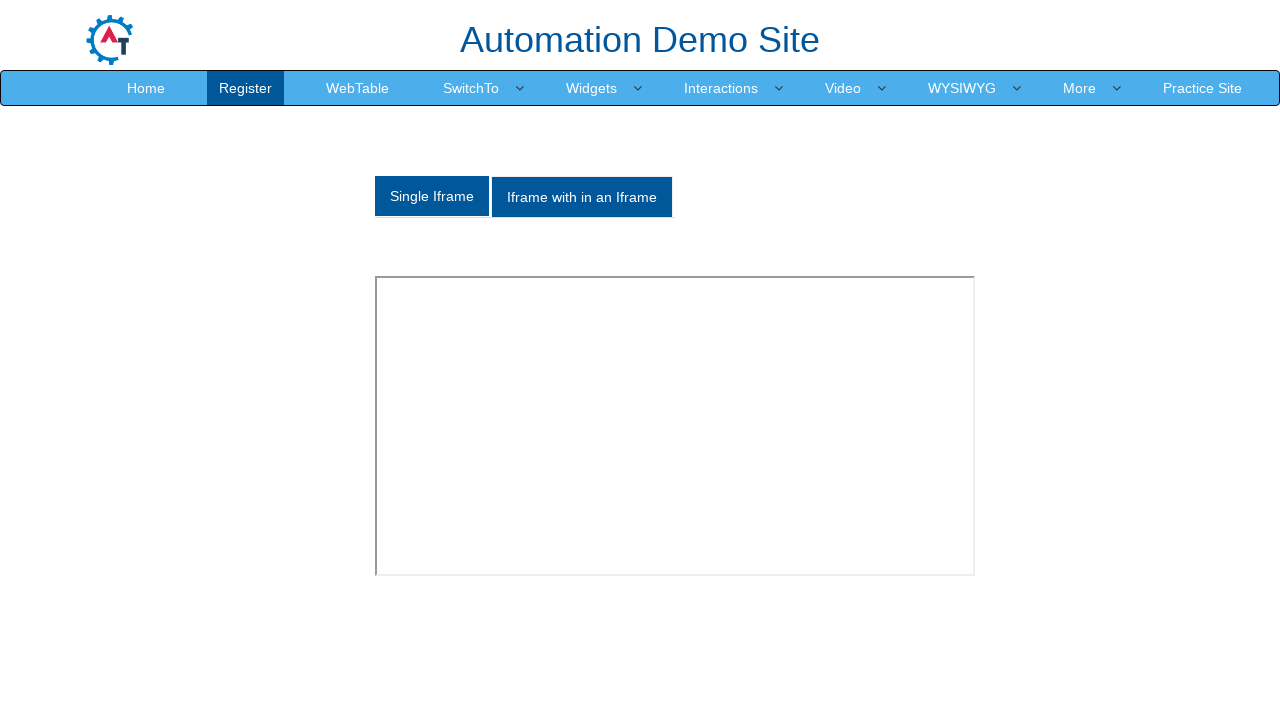

Waited for page to load
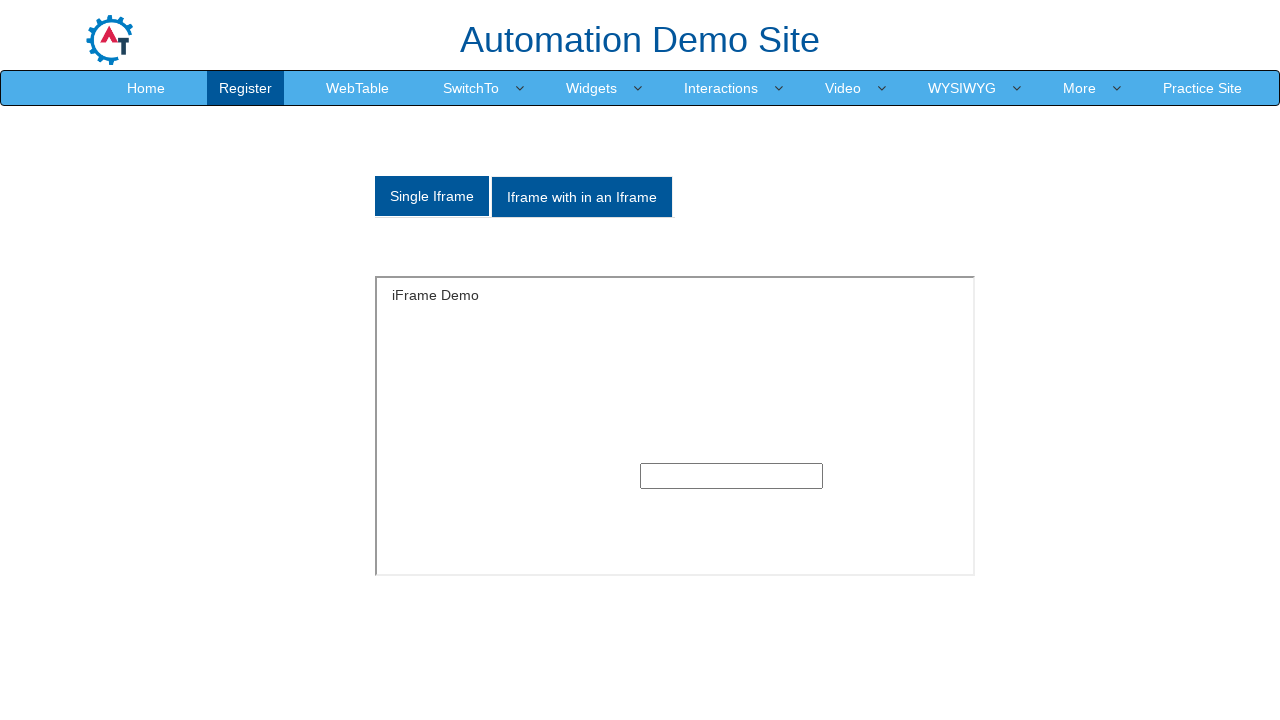

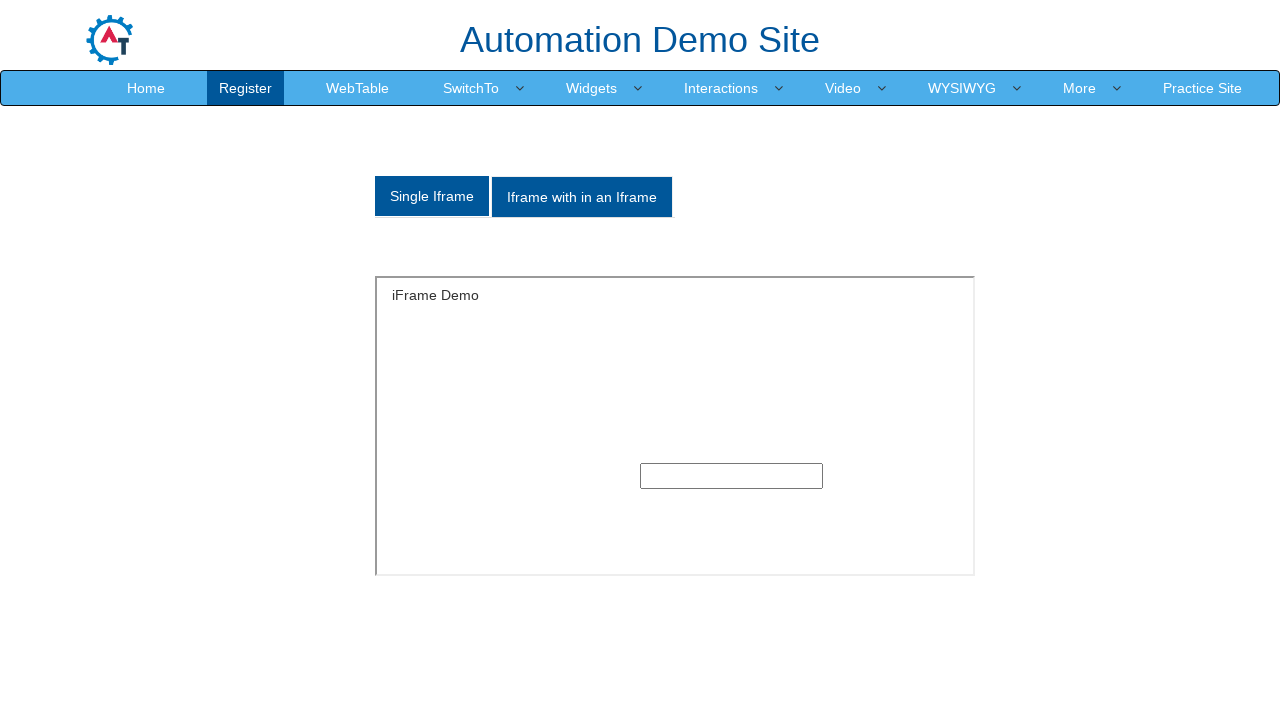